Clicks the login submit button using its name attribute

Starting URL: https://portaldev.cms.gov/portal/

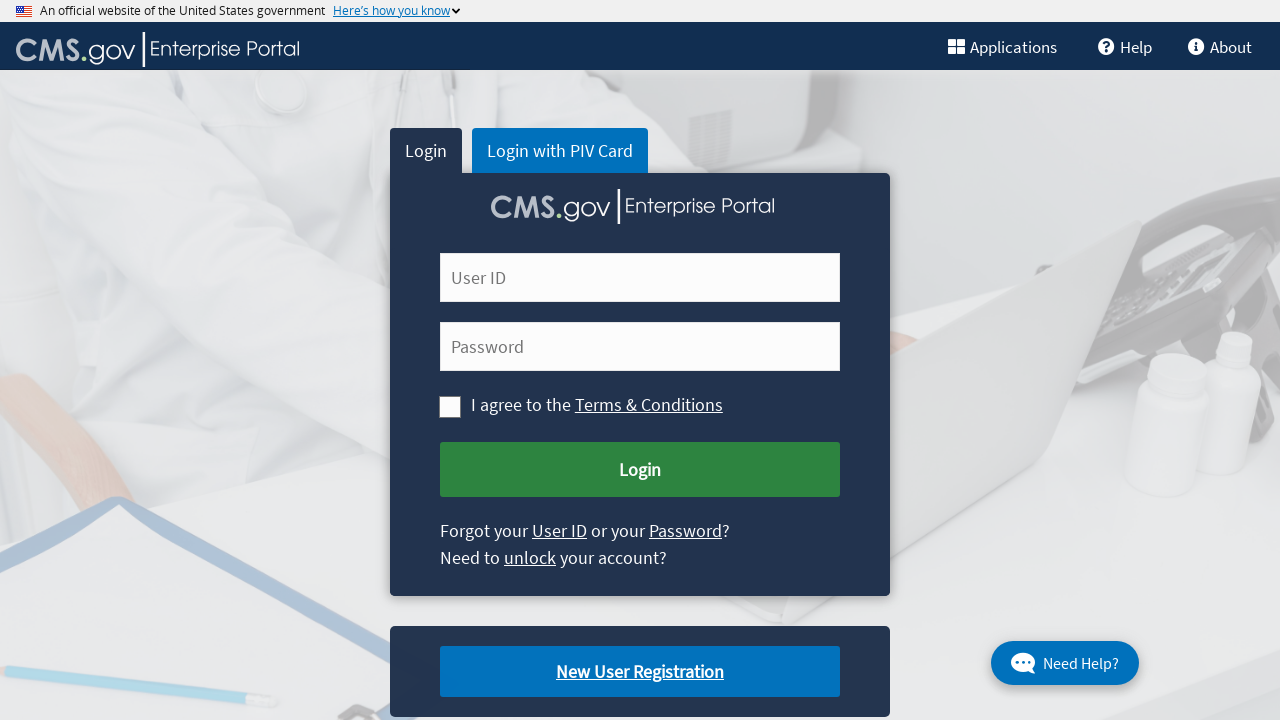

Clicked login submit button using name attribute 'Submit Login' at (640, 470) on [name='Submit Login']
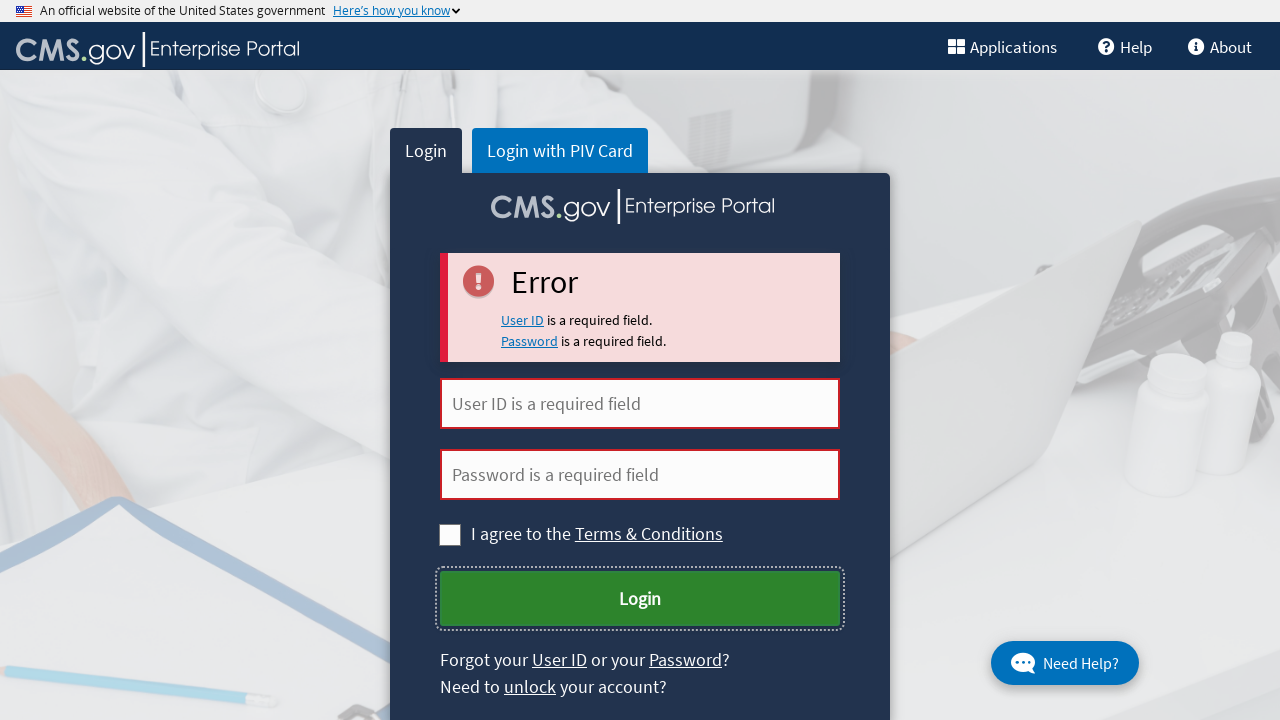

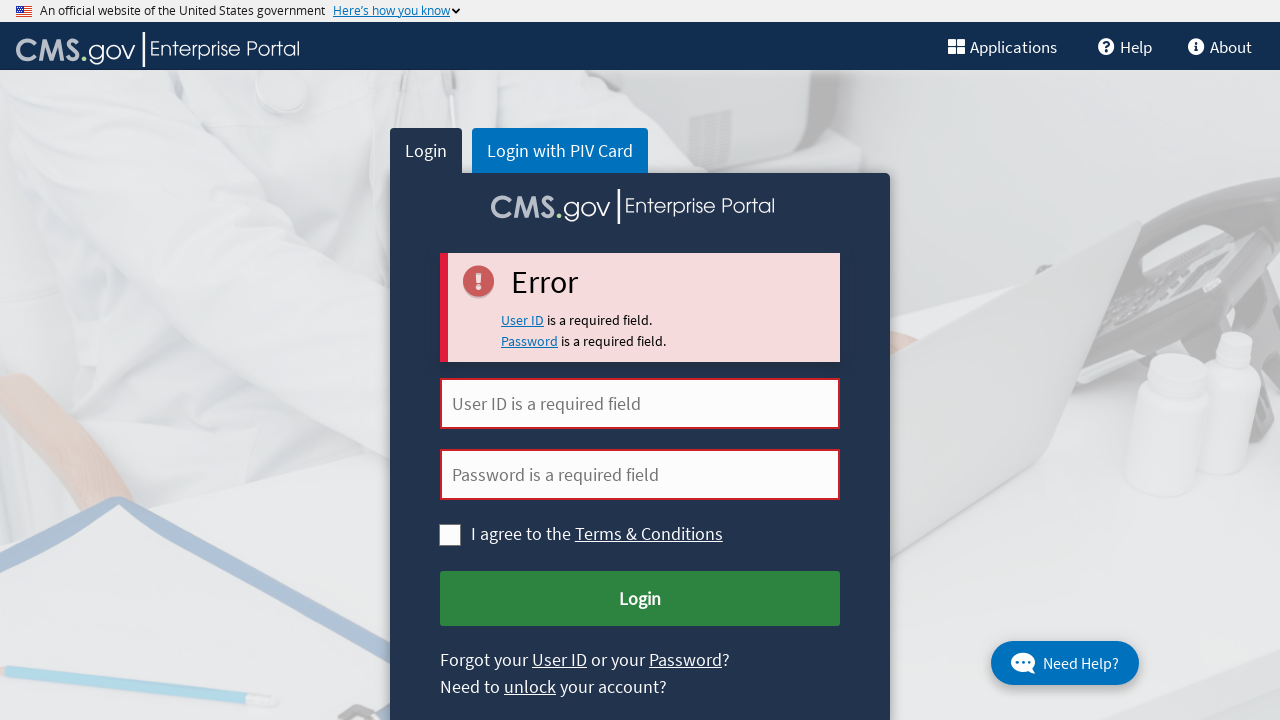